Tests that hovering over a dropdown element reveals a menu with three link options

Starting URL: https://seleniumbase.io/demo_page

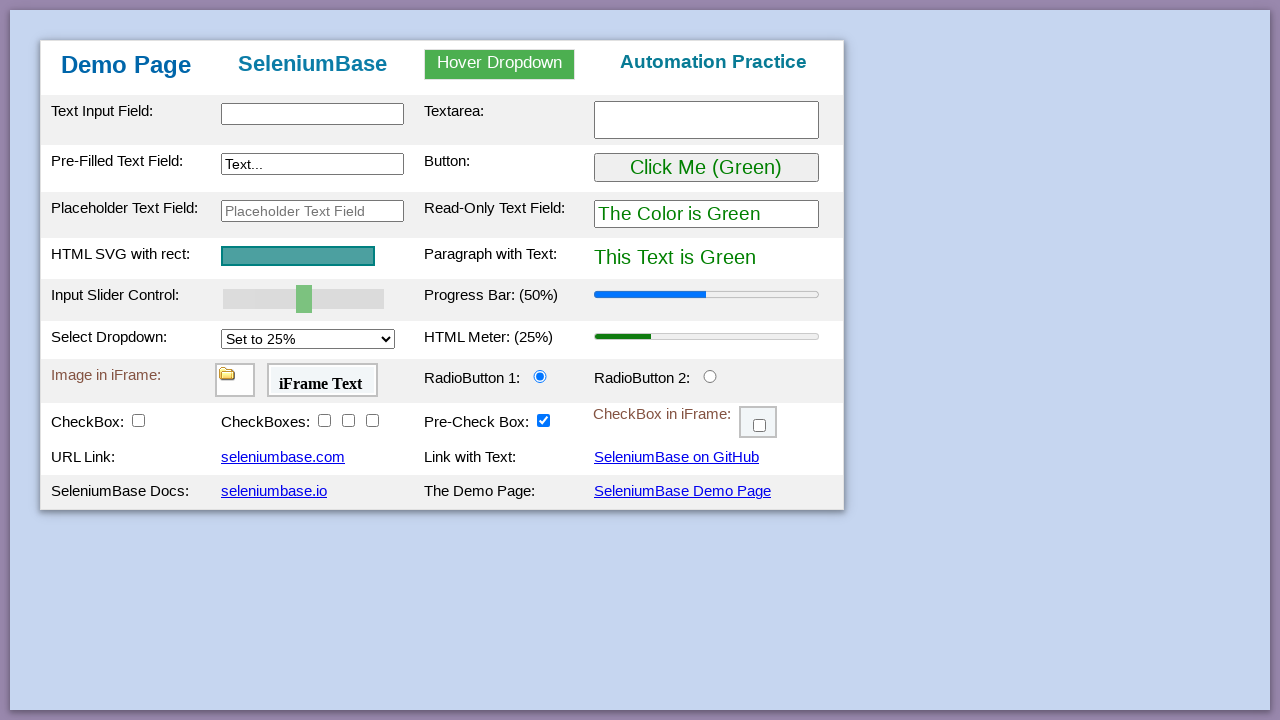

Located the dropdown element with id 'myDropdown'
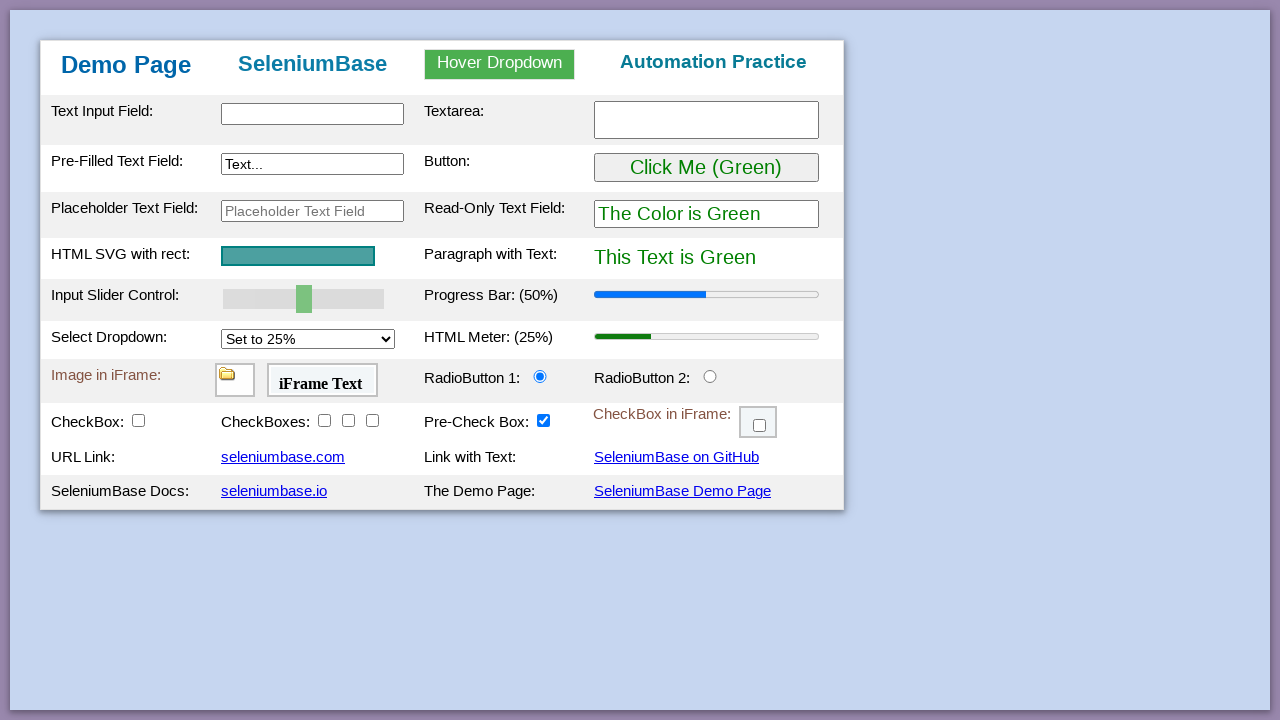

Hovered over the dropdown element at (500, 64) on #myDropdown
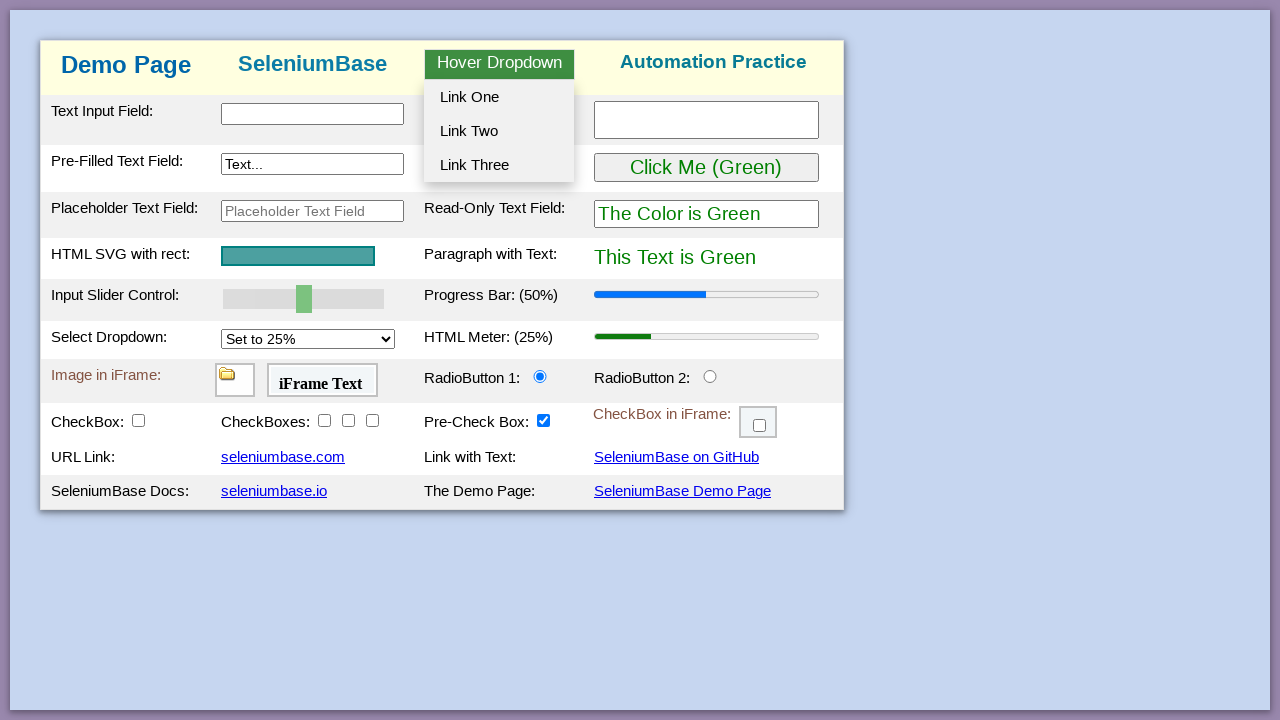

Dropdown menu became visible
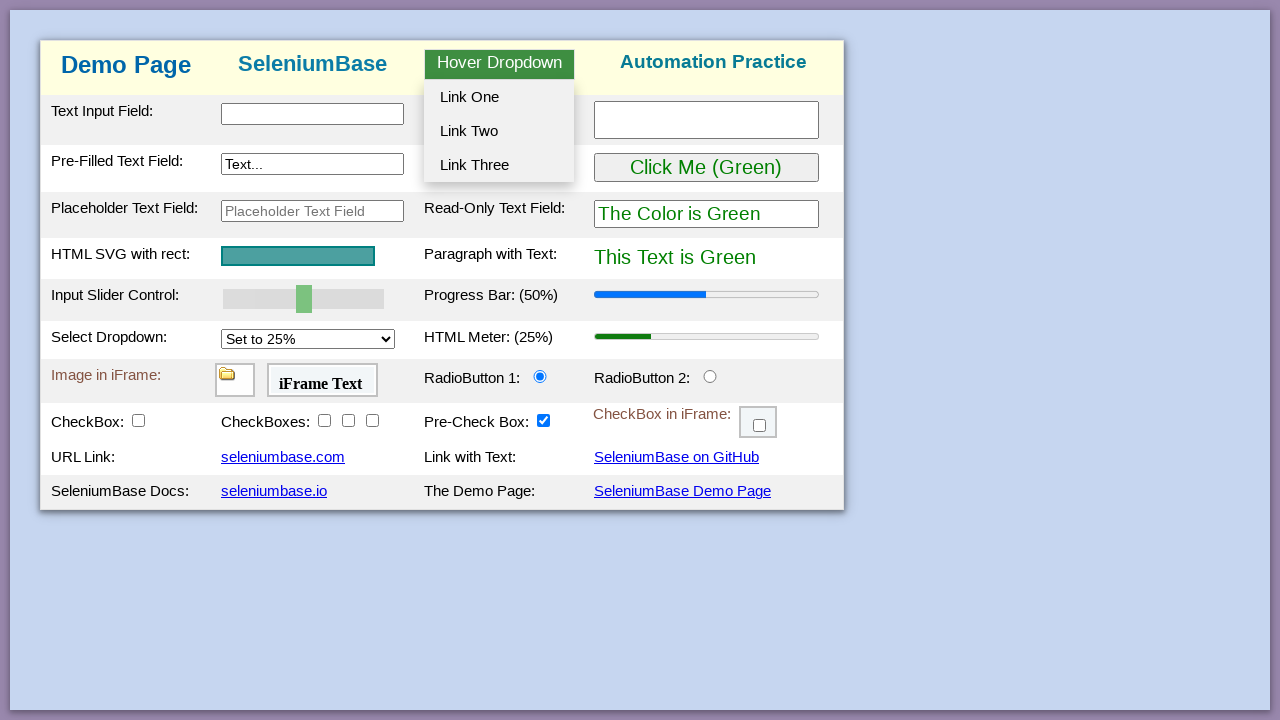

Retrieved dropdown menu text content
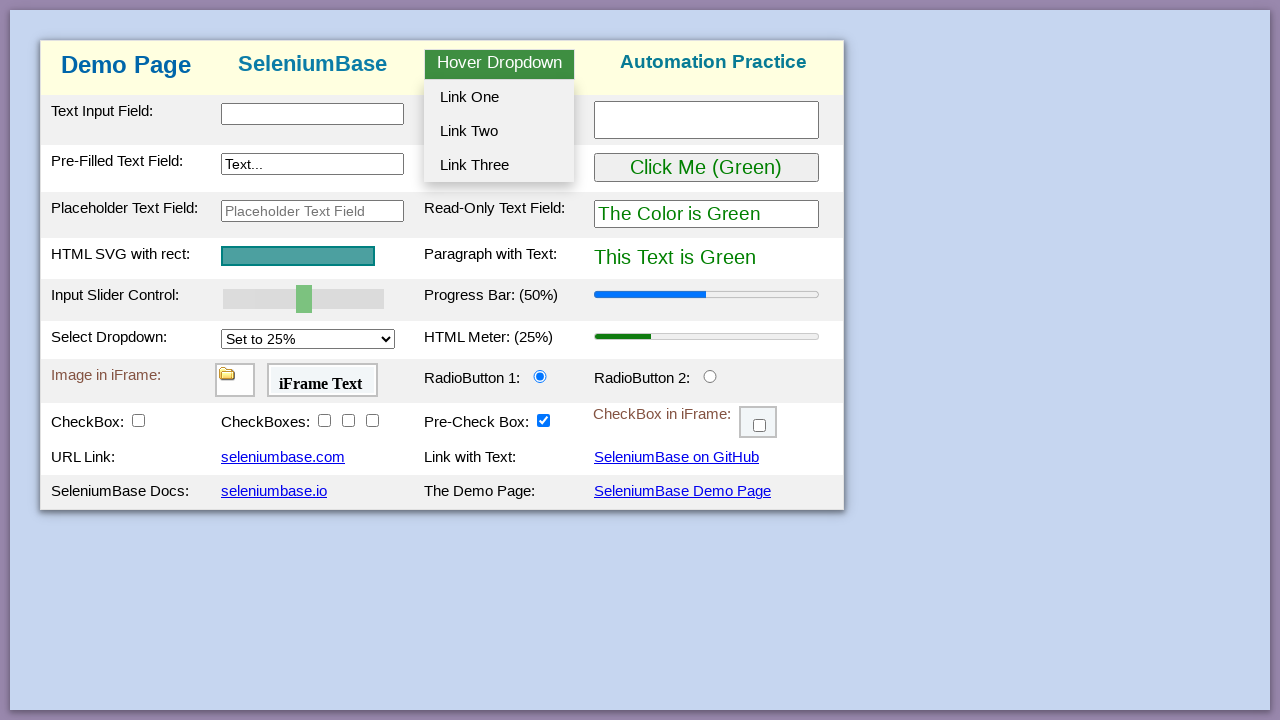

Verified 'Link One' is present in dropdown menu
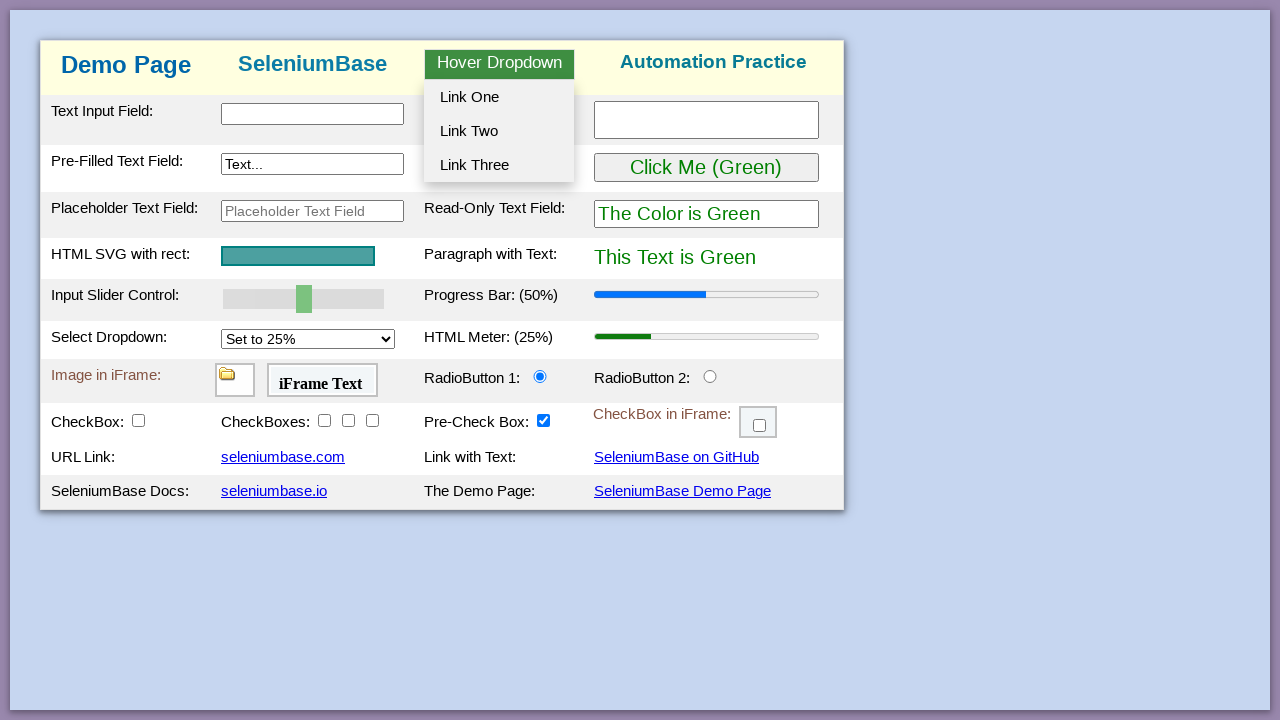

Verified 'Link Two' is present in dropdown menu
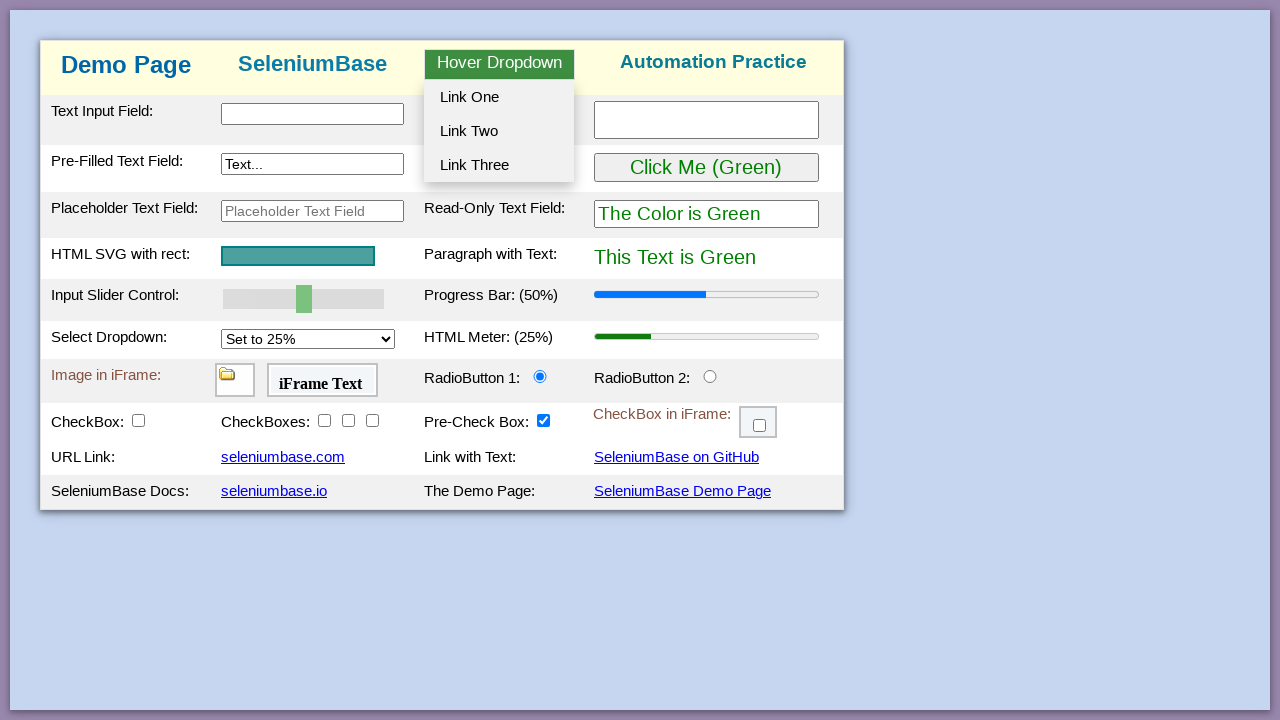

Verified 'Link Three' is present in dropdown menu
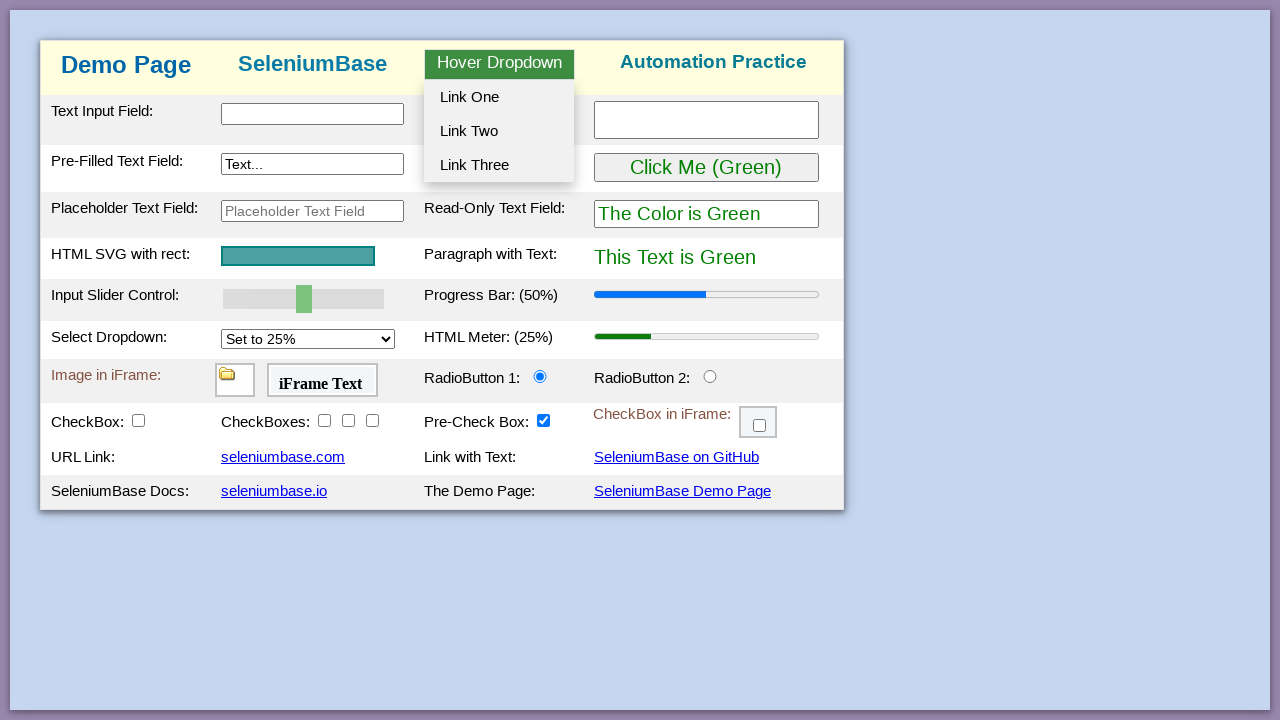

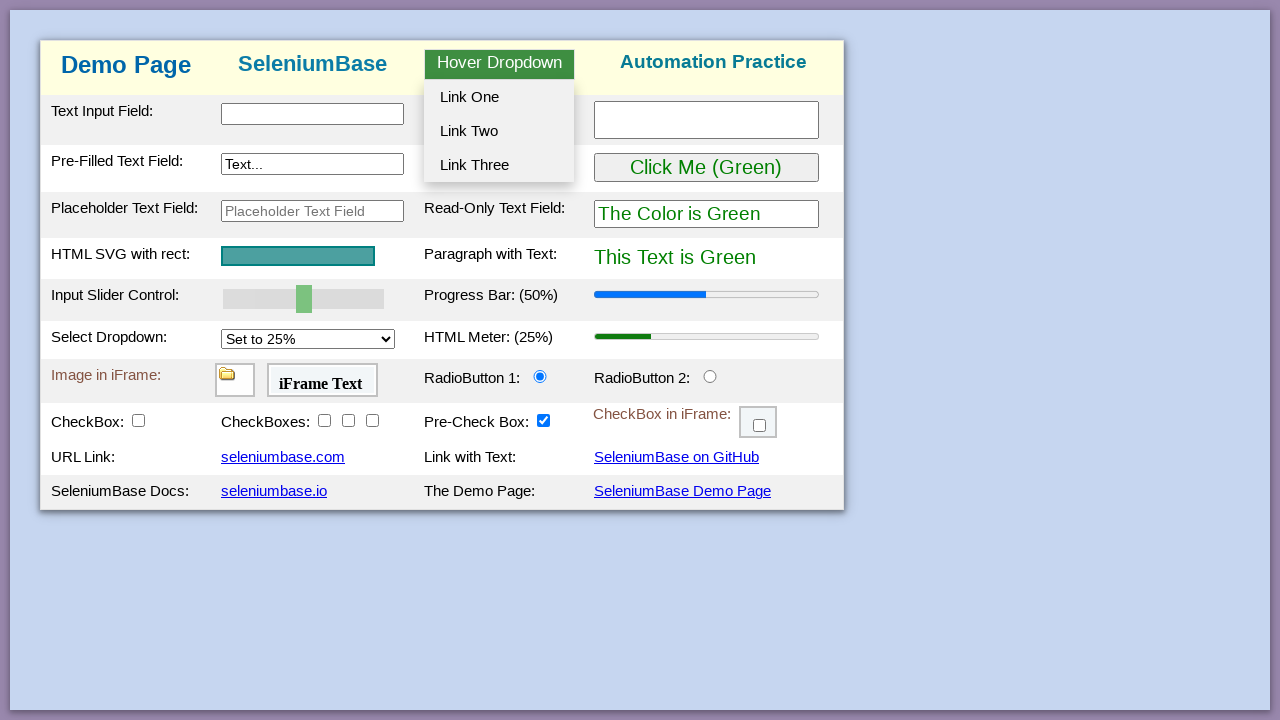